Tests JavaScript confirm dialog by clicking the second button, dismissing (canceling) the alert, and verifying the result message does not contain "successfuly"

Starting URL: https://the-internet.herokuapp.com/javascript_alerts

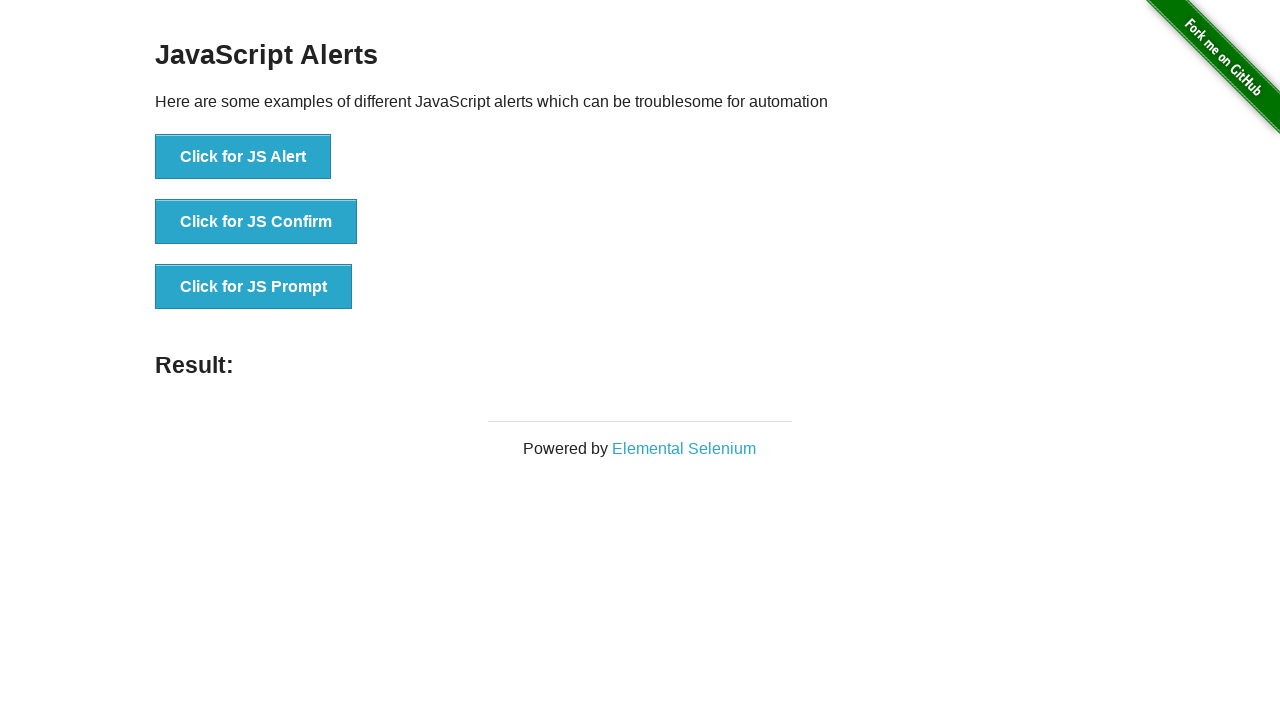

Set up dialog handler to dismiss confirm dialog
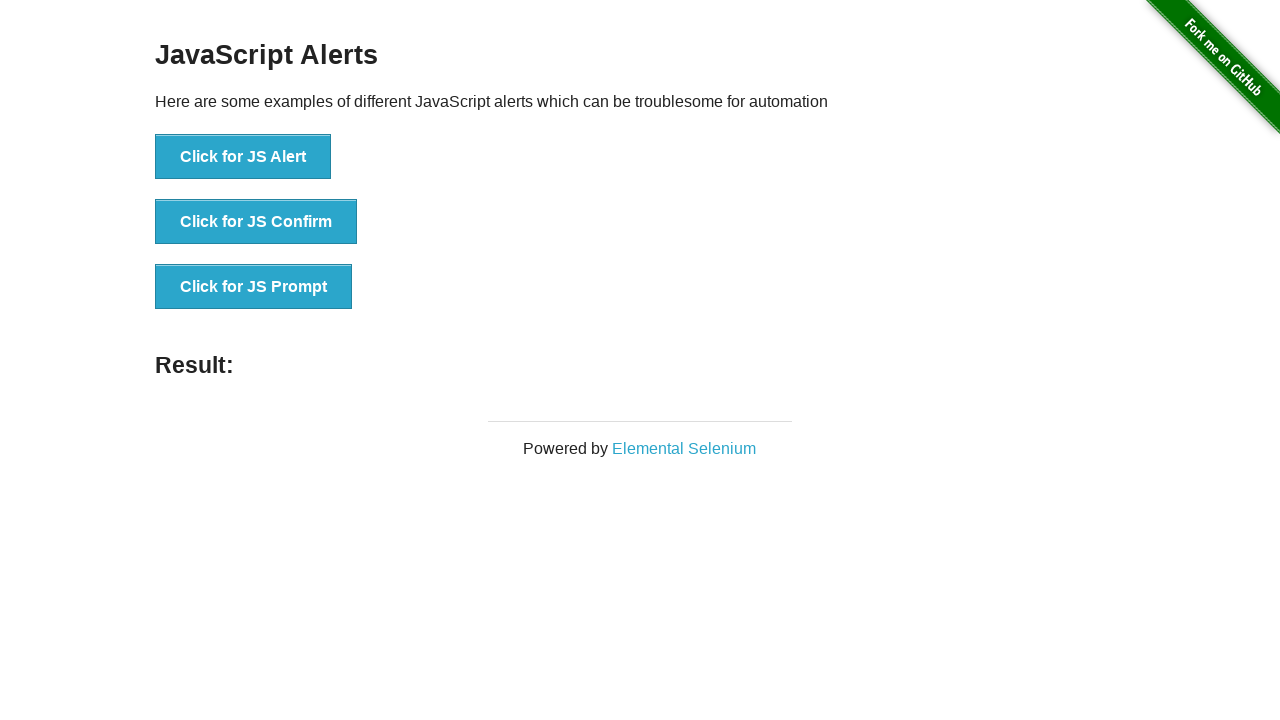

Clicked 'Click for JS Confirm' button to trigger JavaScript confirm dialog at (256, 222) on xpath=//button[text()='Click for JS Confirm']
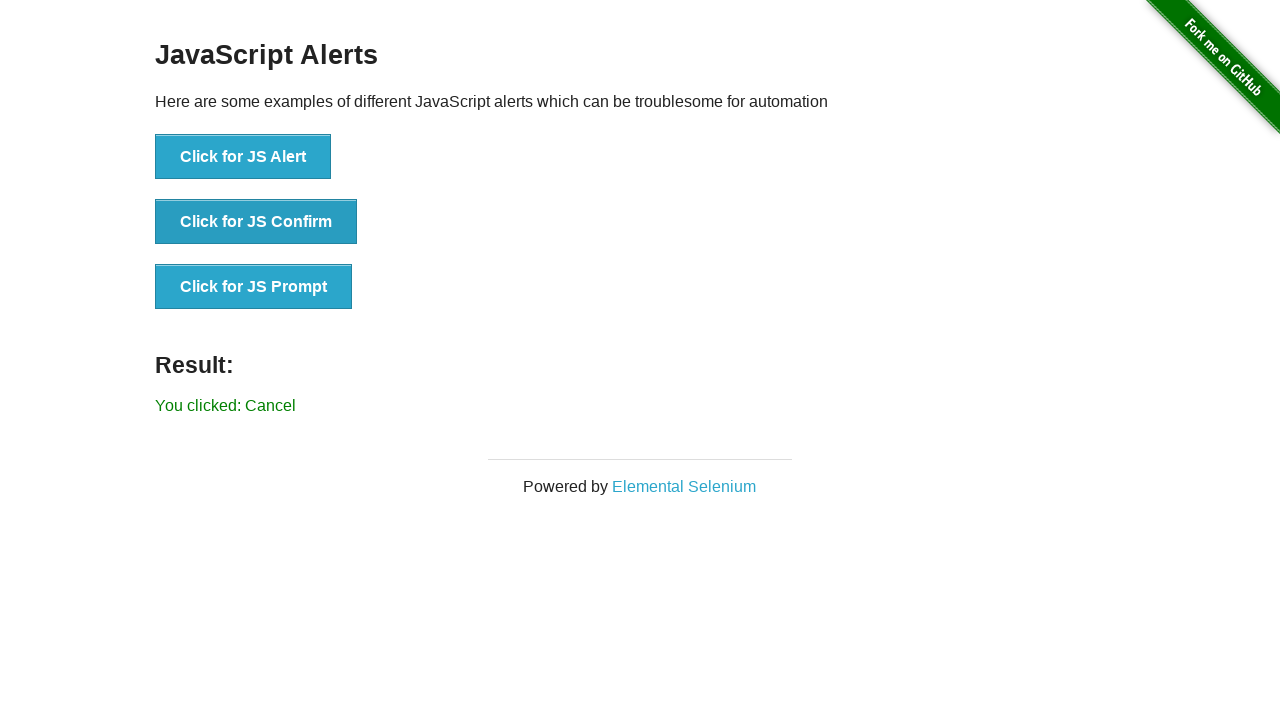

Result message element loaded
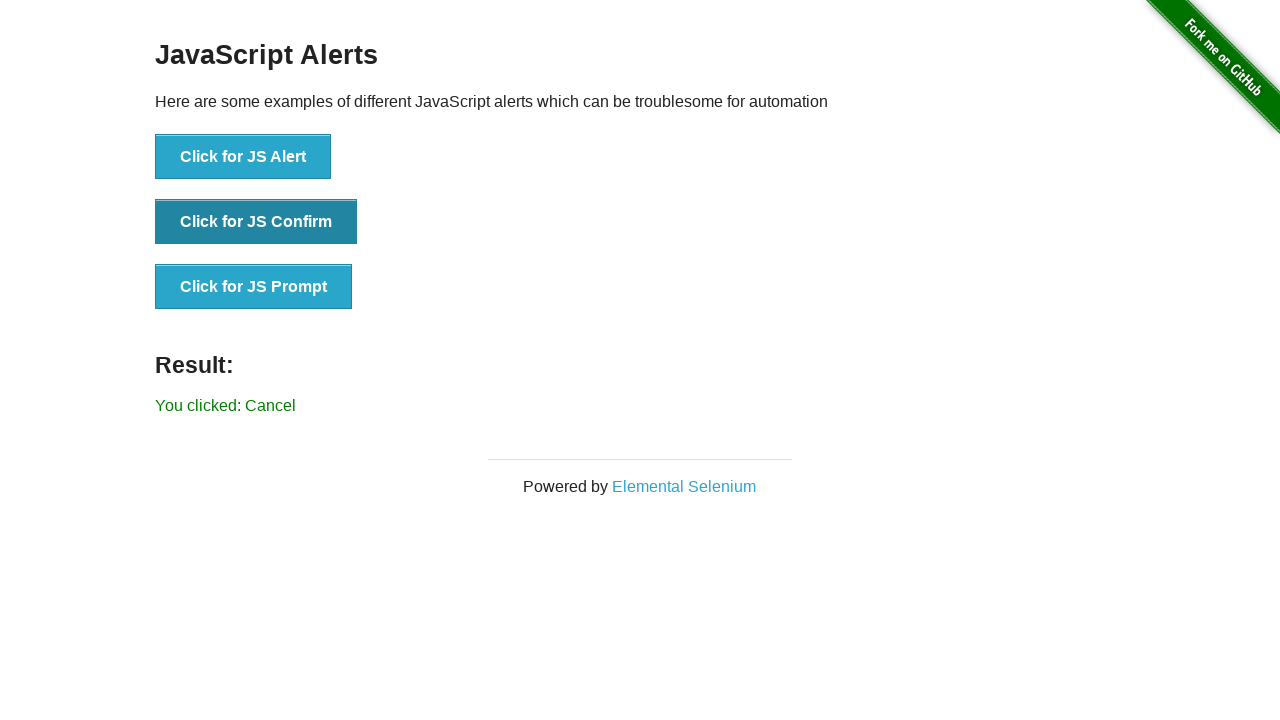

Retrieved result message text content
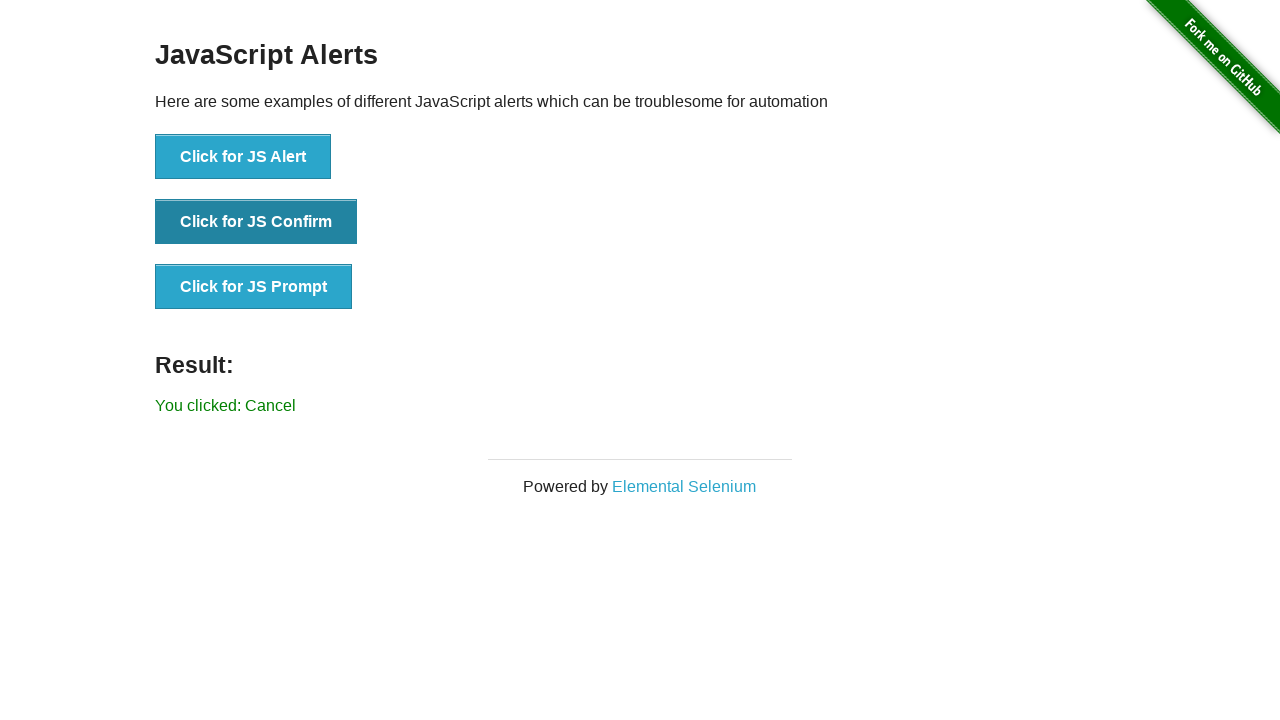

Verified result message does not contain 'successfuly' - alert was successfully dismissed
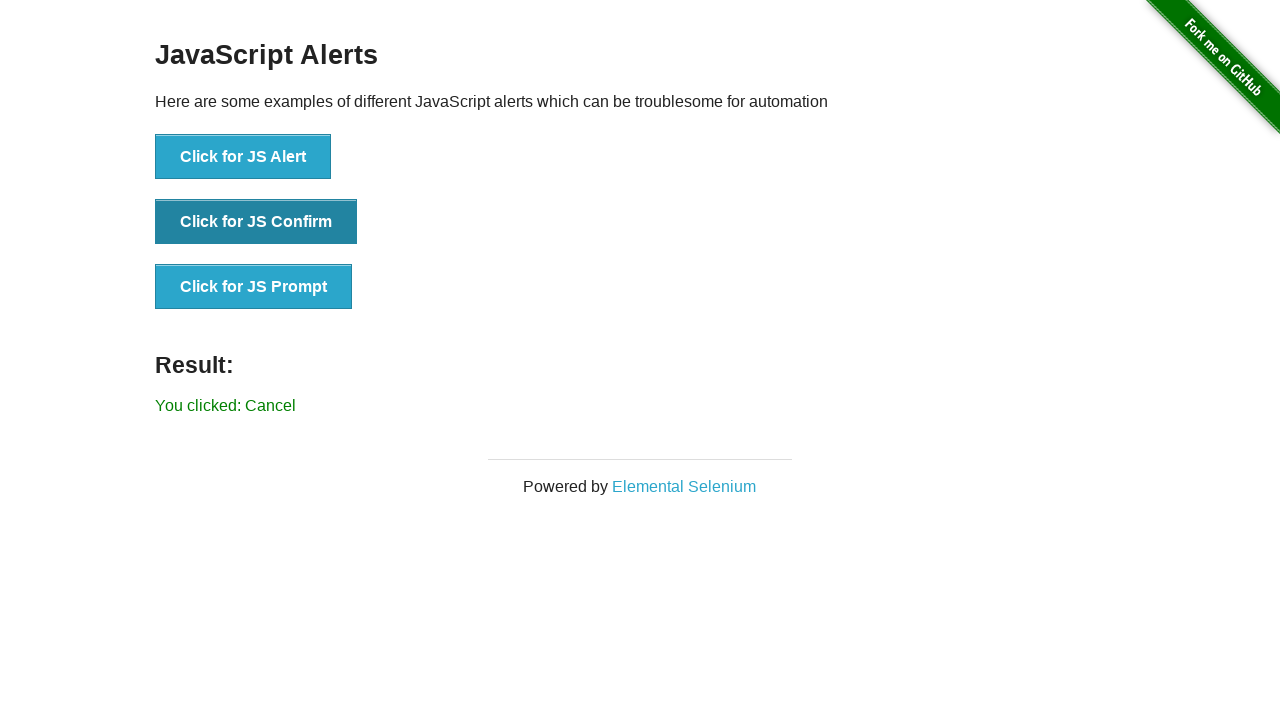

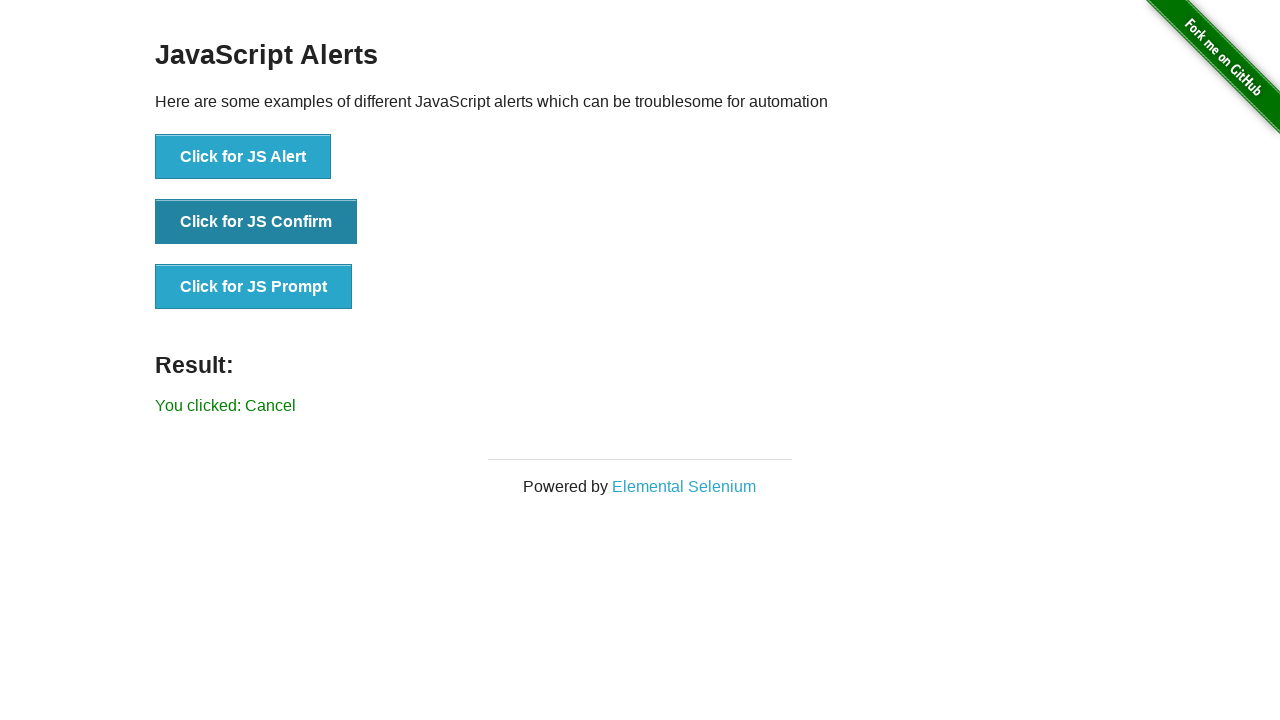